Tests clicking on the new user registration button on the CMS portal page using a class name locator

Starting URL: https://portaldev.cms.gov/portal/

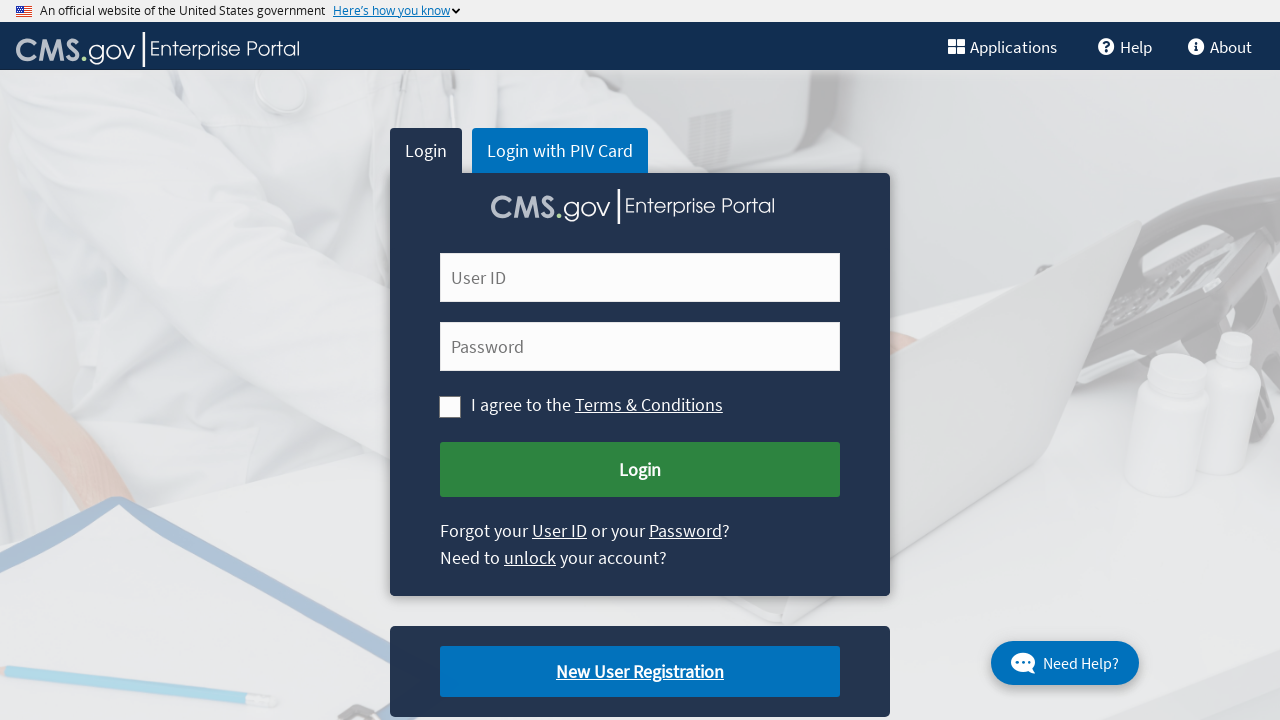

Clicked new user registration button on CMS portal page at (640, 672) on .cms-newuser-reg
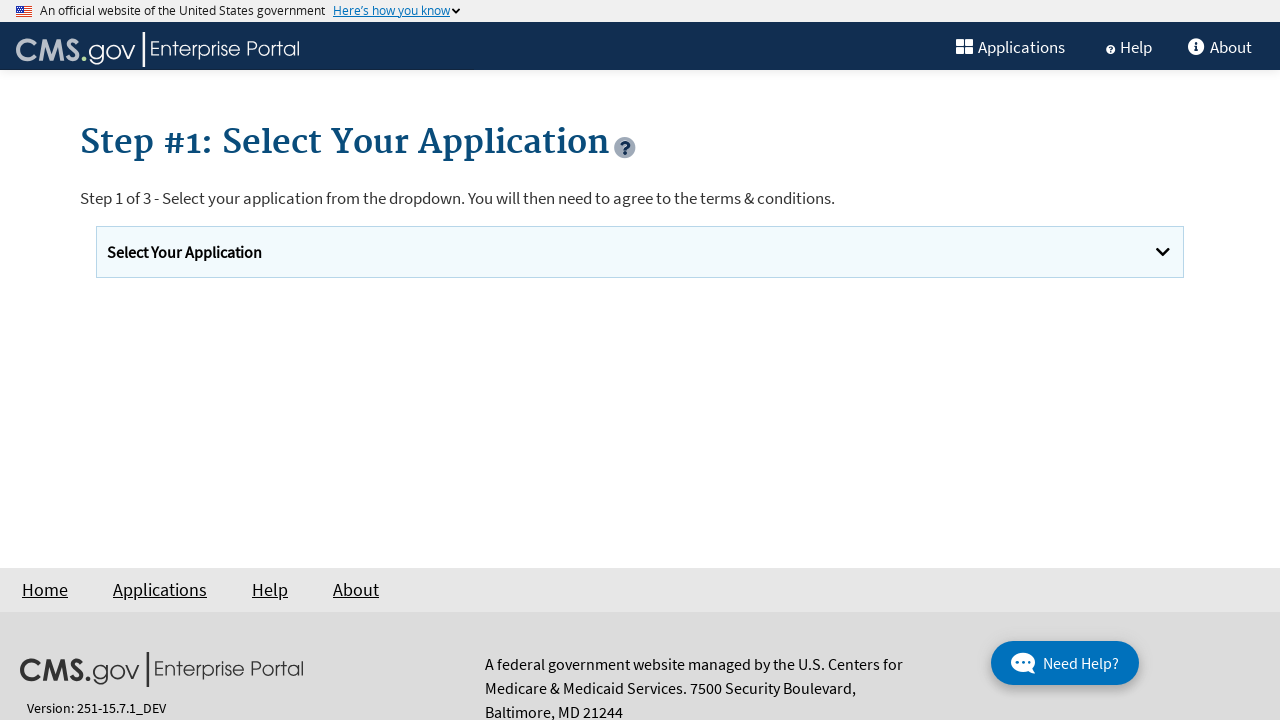

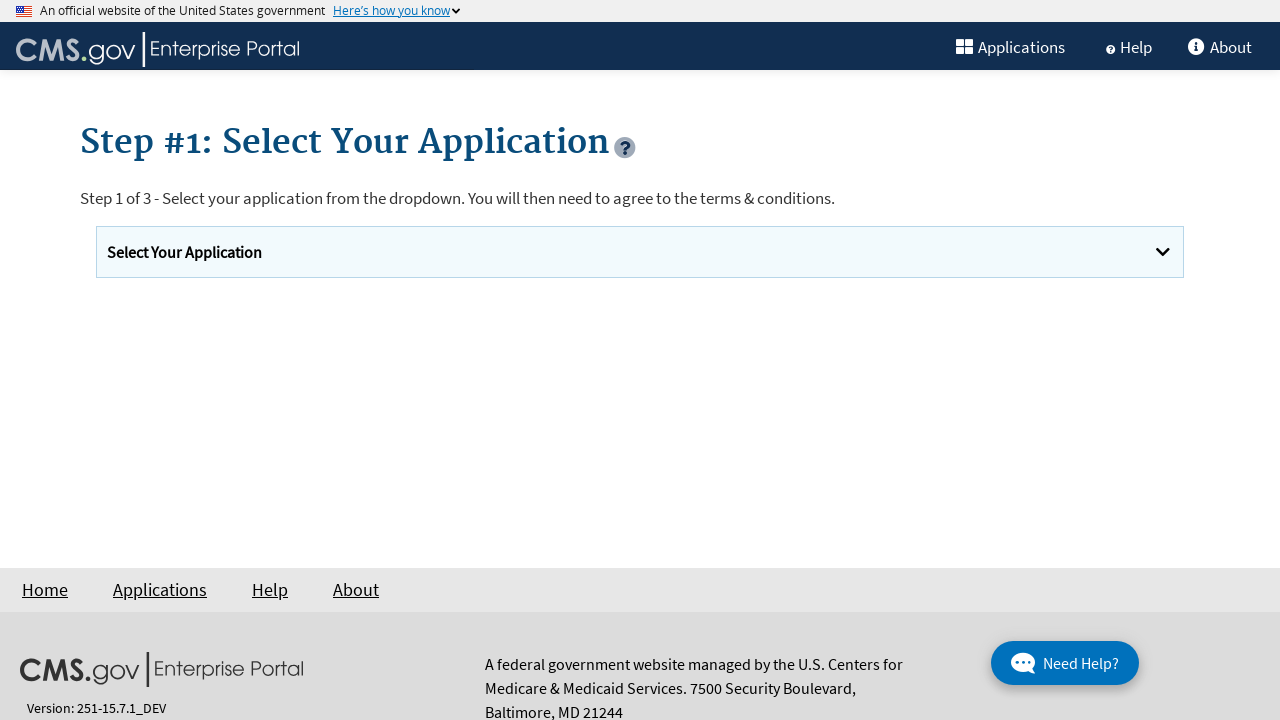